Navigates to Flashscore Kenya website and waits for the filters tab elements to load on the page

Starting URL: https://www.flashscore.co.ke/

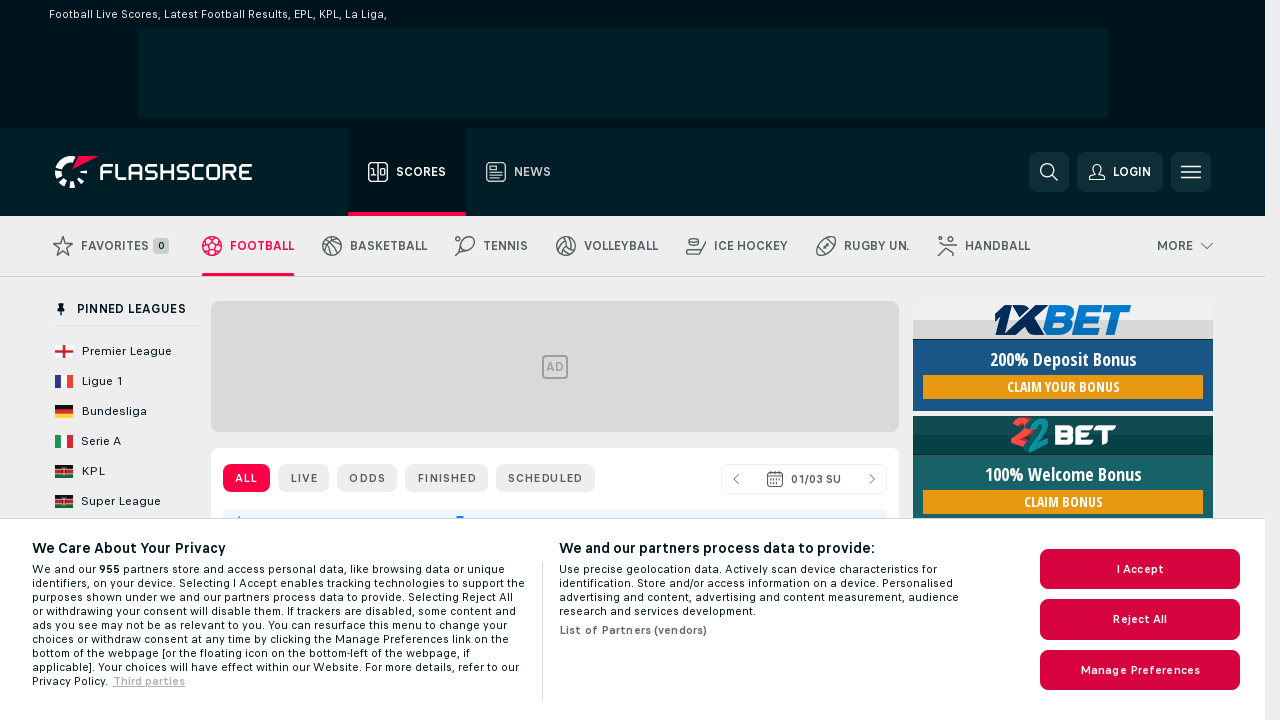

Navigated to Flashscore Kenya website
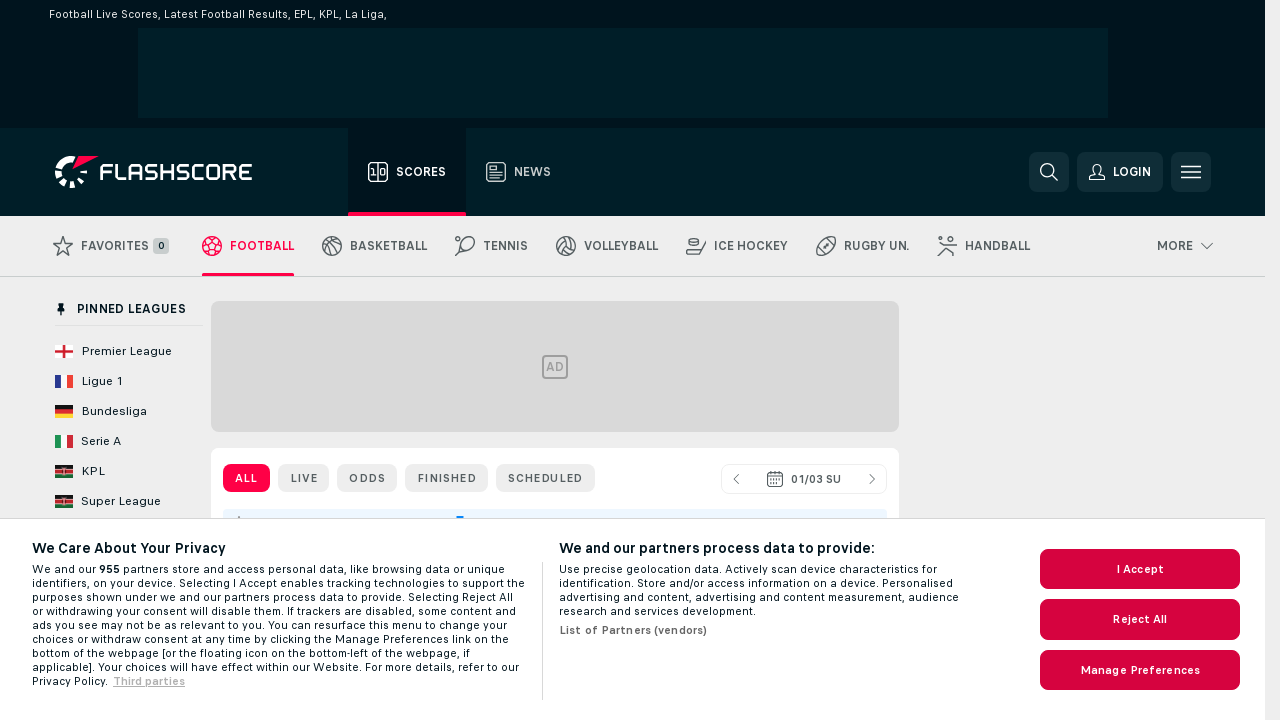

Filters tab elements loaded on the page
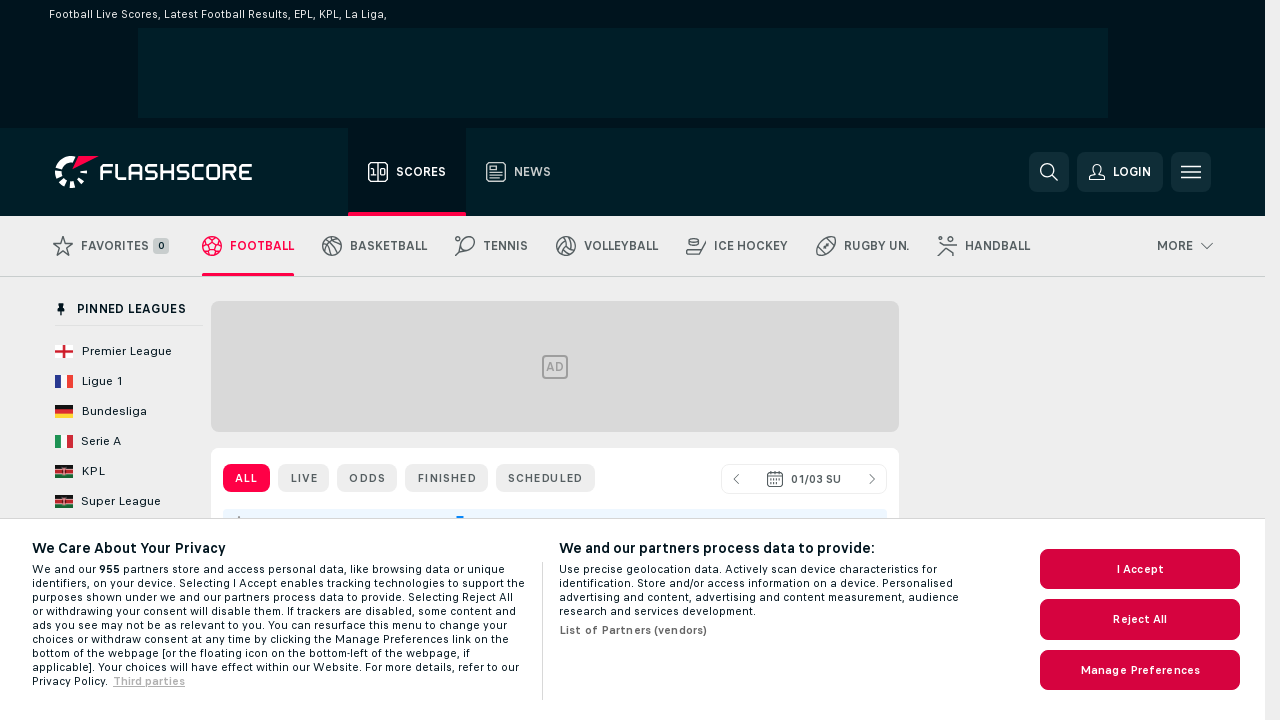

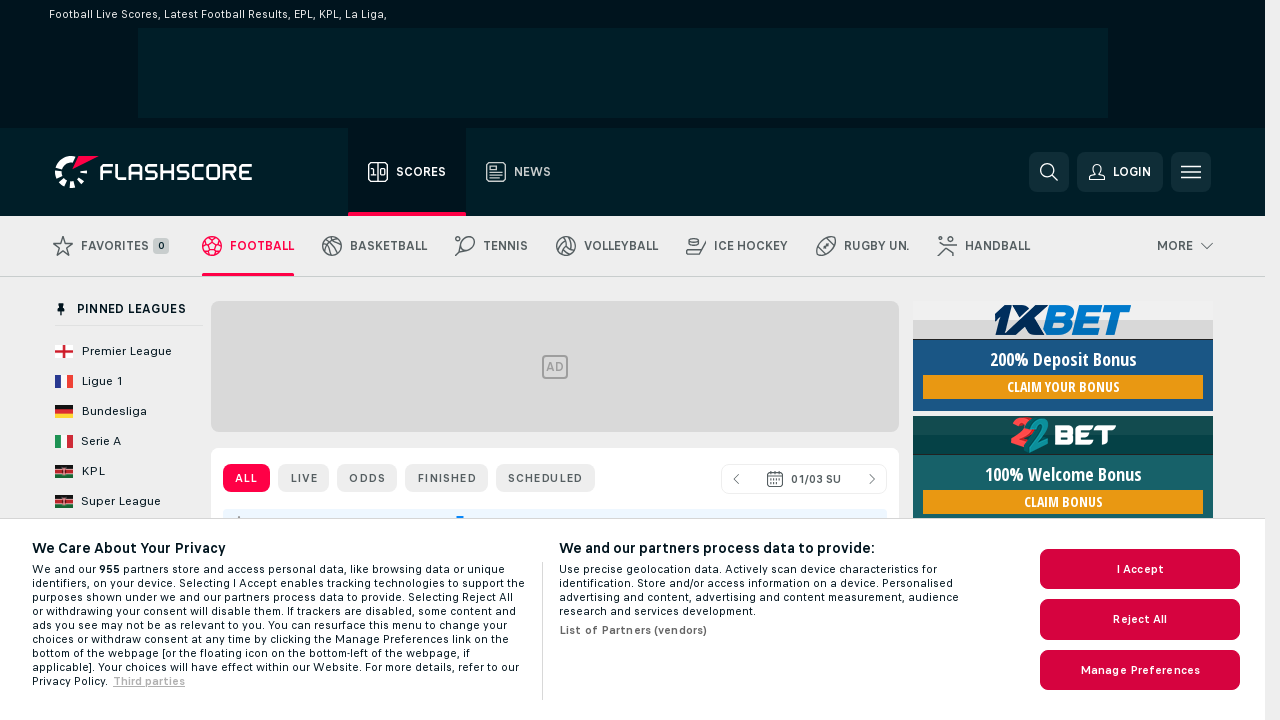